Tests drag and drop functionality by dragging an element and dropping it onto a target droppable area on the DemoQA practice site.

Starting URL: https://demoqa.com/droppable/

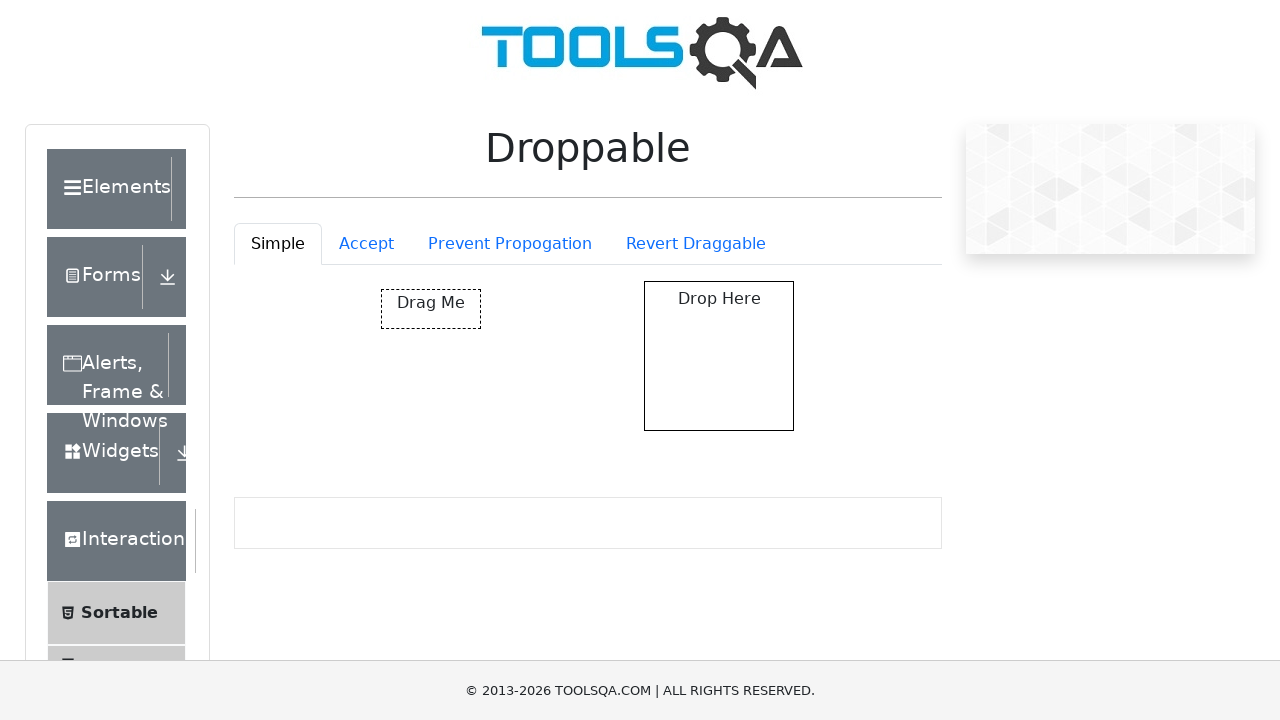

Draggable element loaded on the page
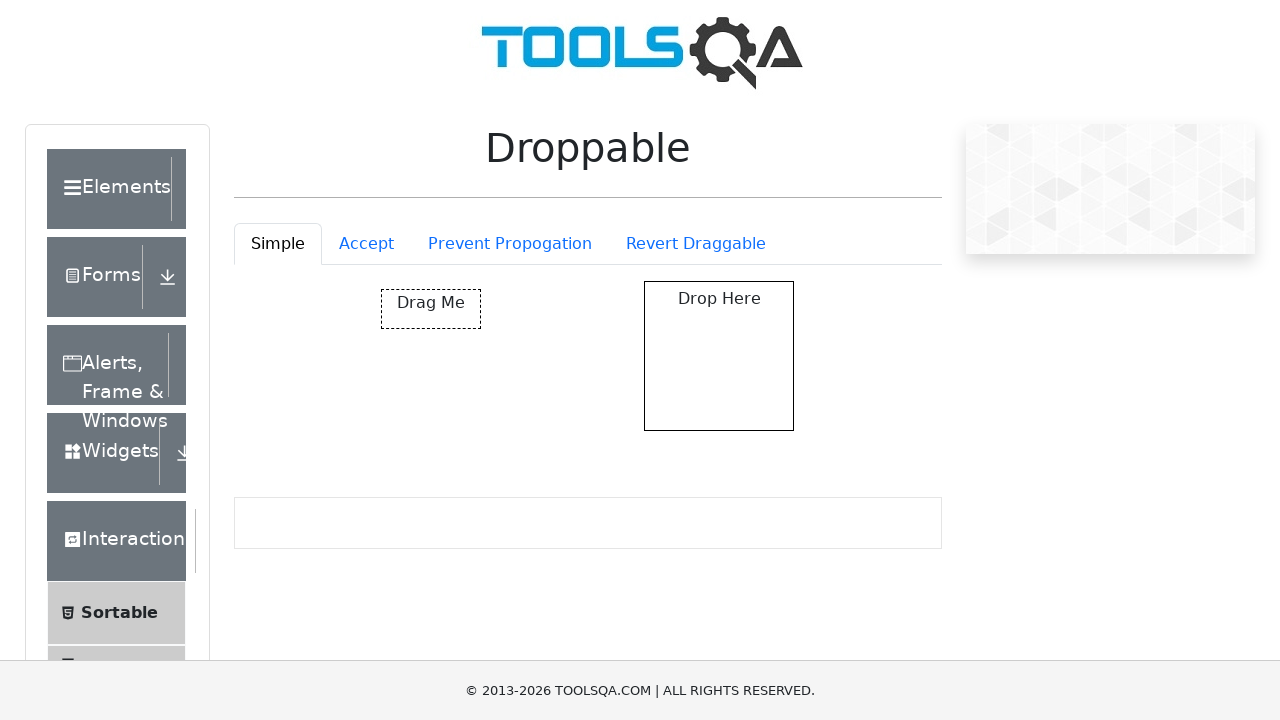

Droppable target element loaded on the page
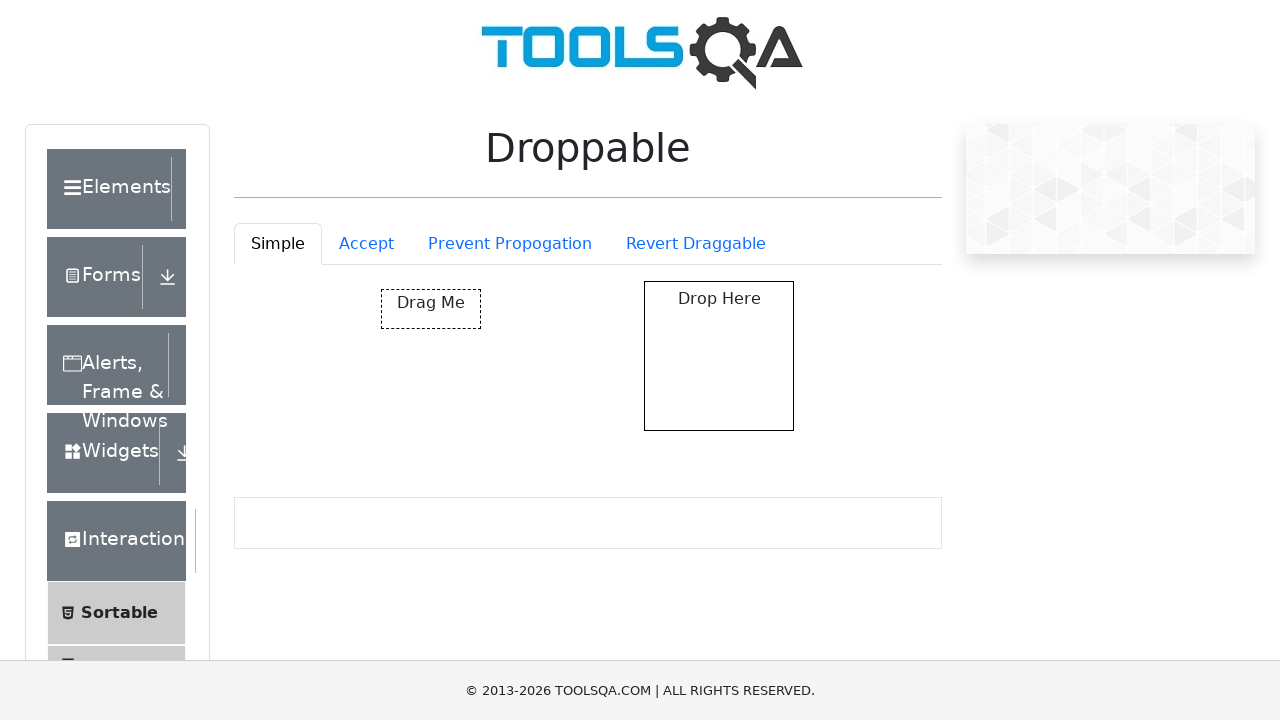

Dragged element and dropped it onto the target droppable area at (719, 356)
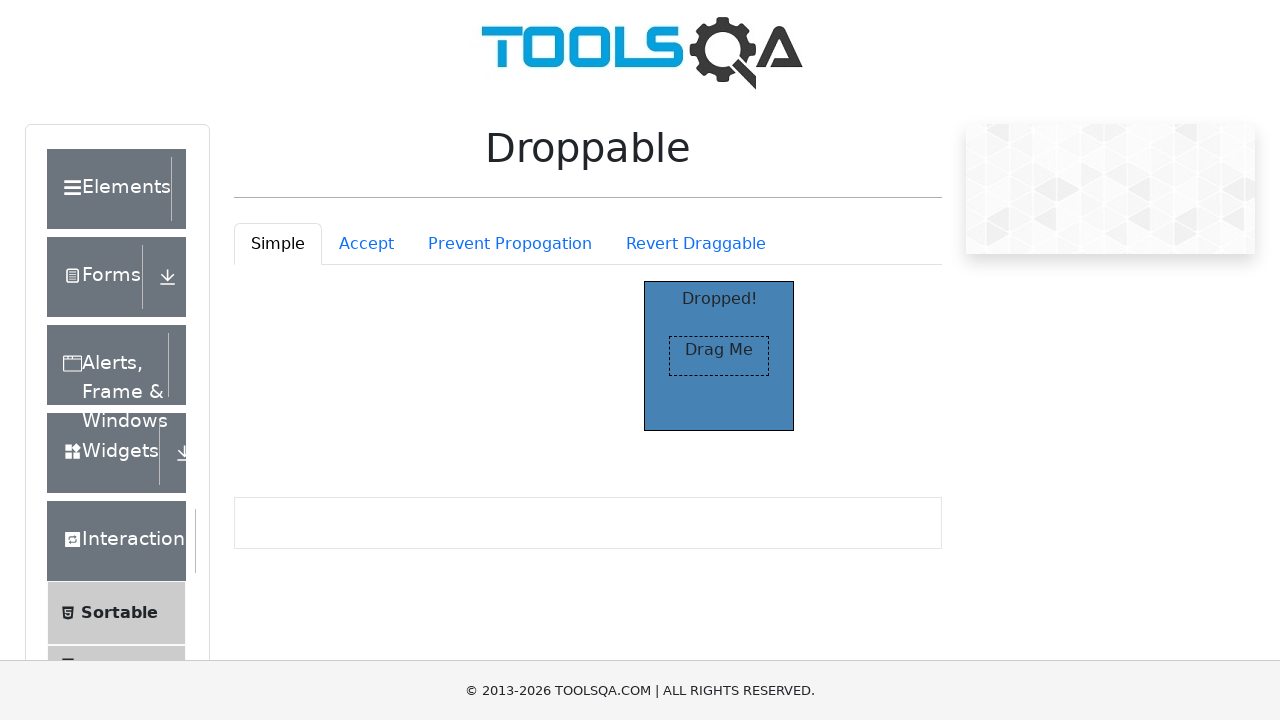

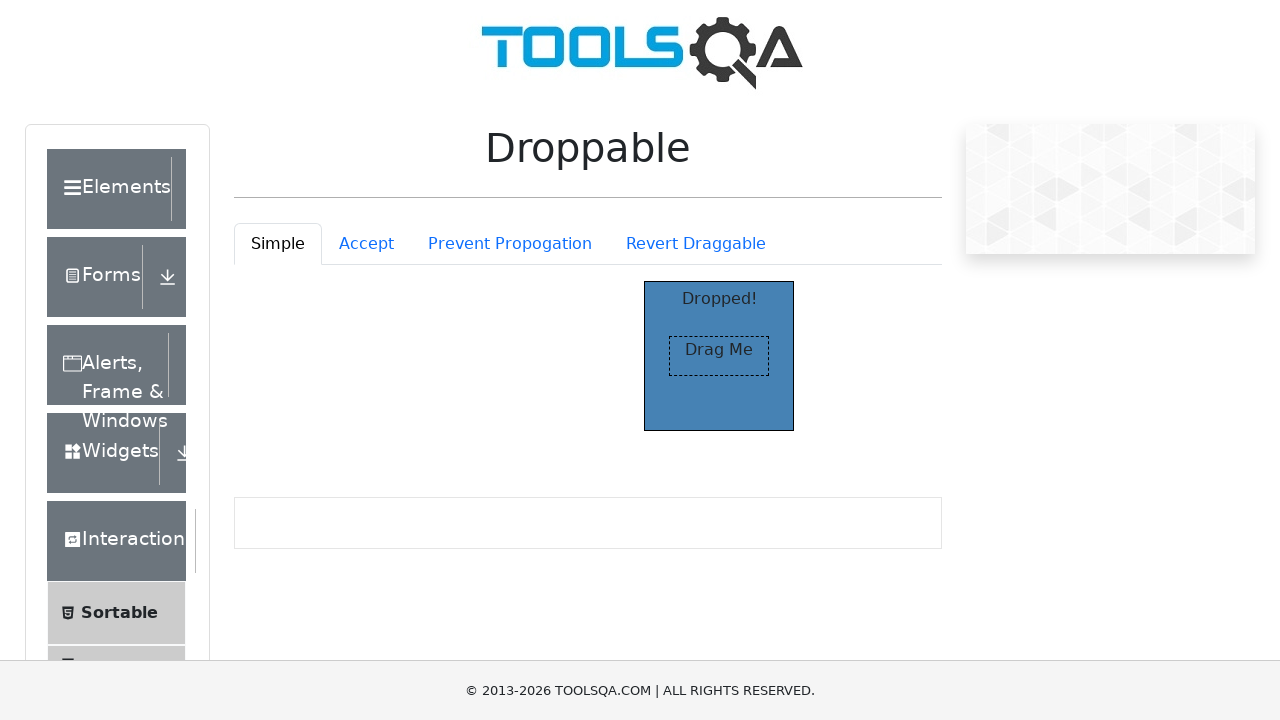